Tests different button interaction types including regular click, right click, and double click on a practice page

Starting URL: https://www.tutorialspoint.com/selenium/practice/buttons.php

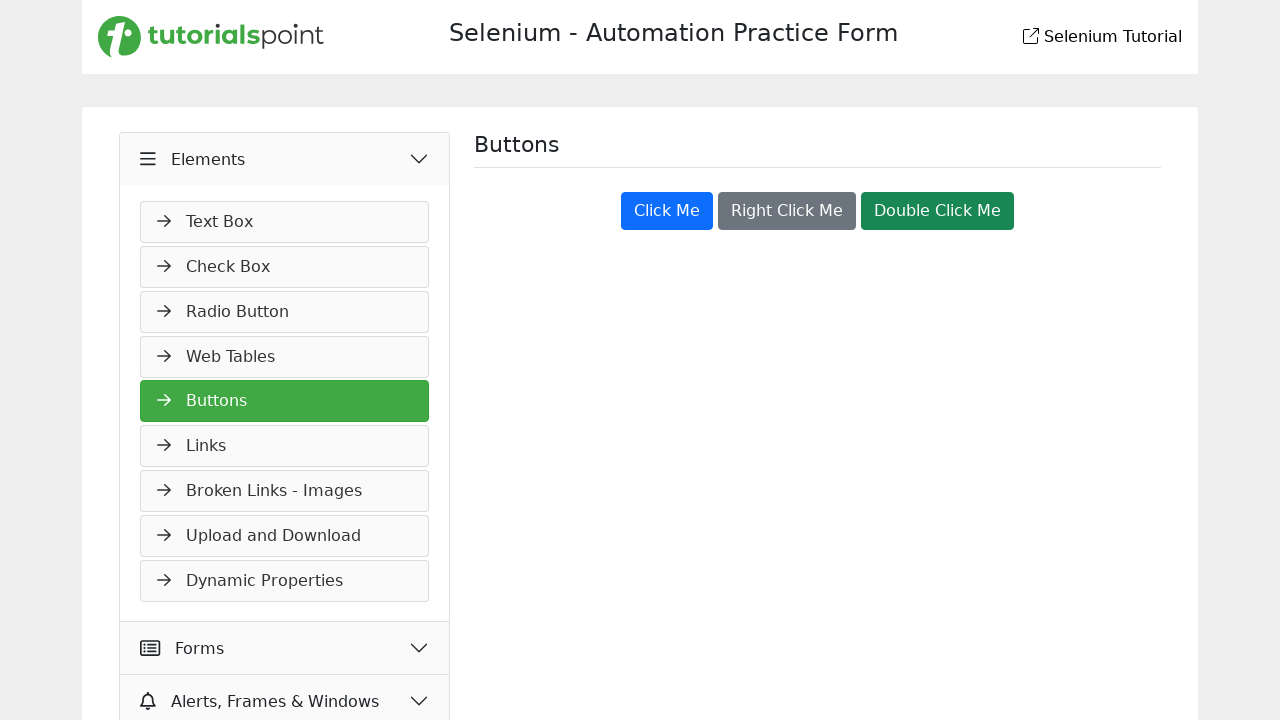

Clicked 'Click Me' button at (667, 211) on button.btn.btn-primary
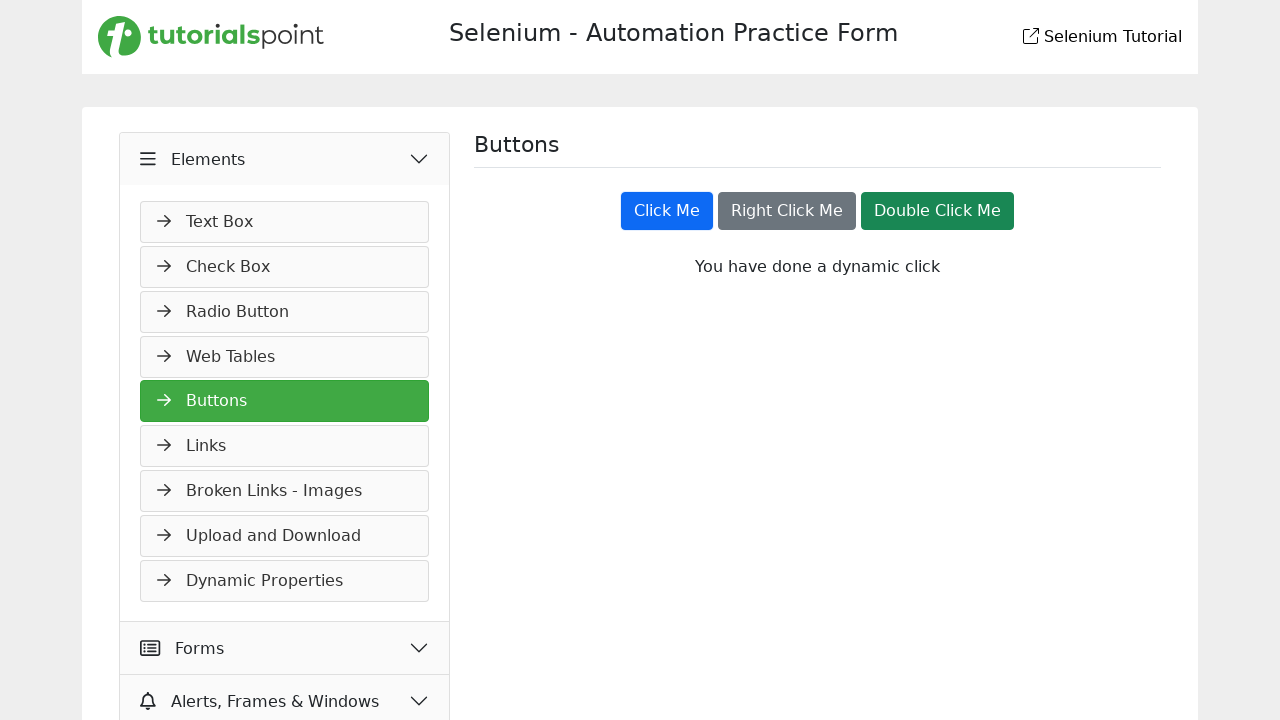

Right clicked 'Right Click Me' button at (787, 211) on button.btn.btn-secondary
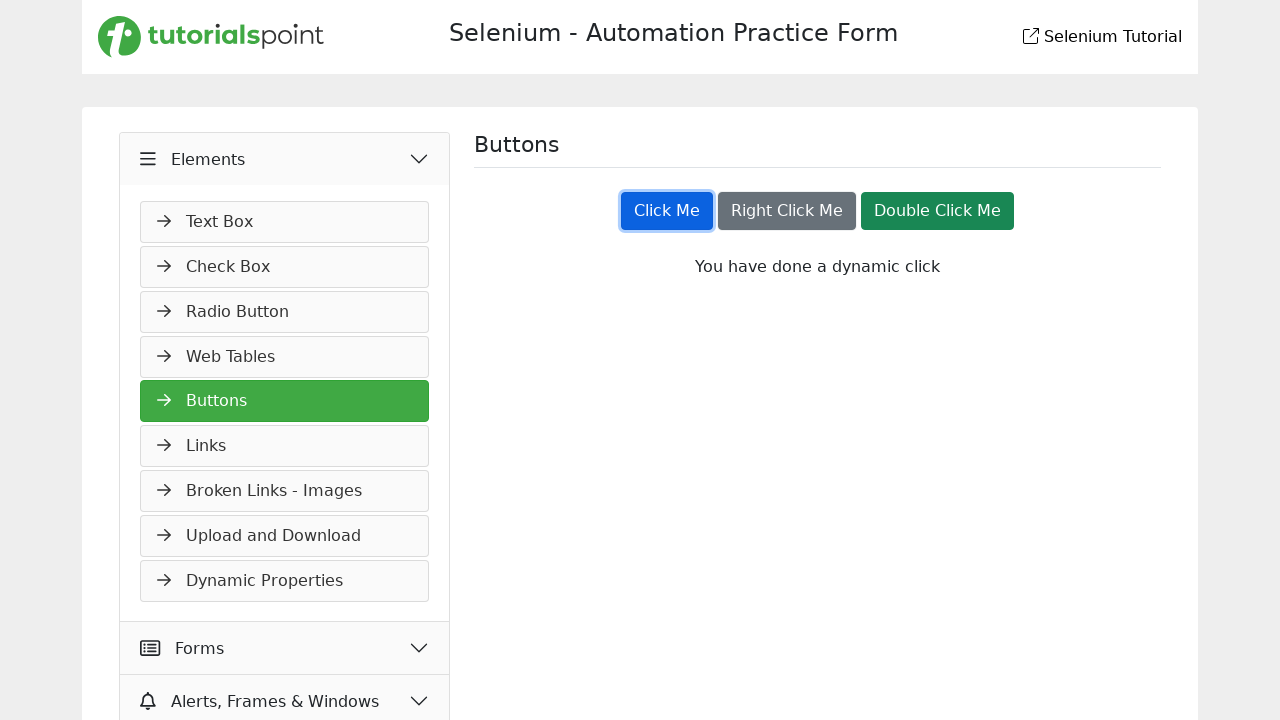

Double clicked 'Double Click Me' button at (938, 211) on button.btn.btn-success
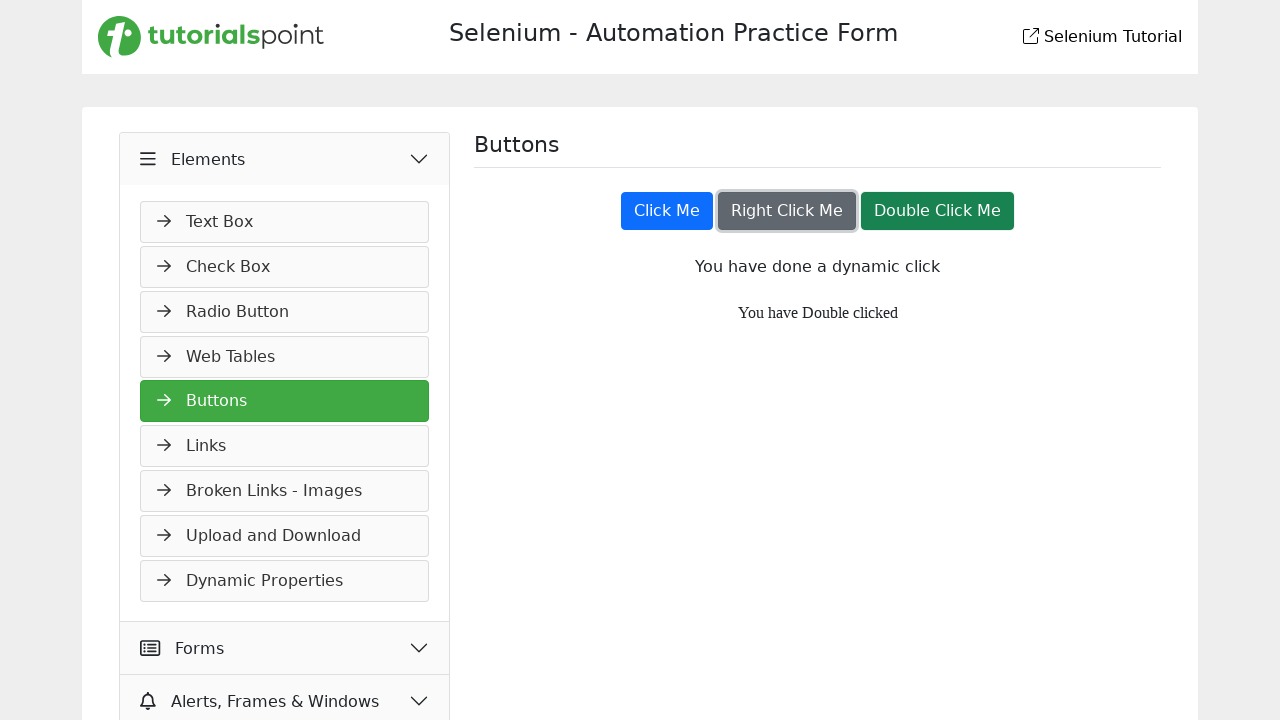

Clicked button to close context menu at (667, 211) on button.btn.btn-primary
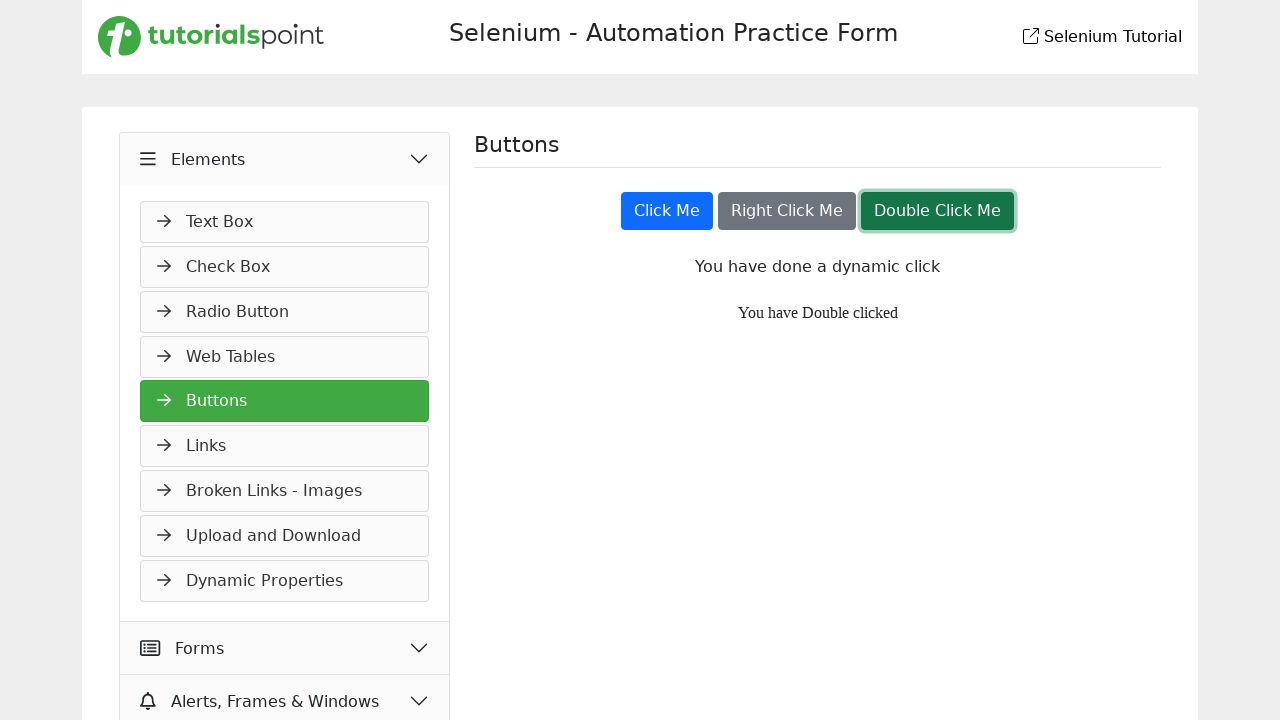

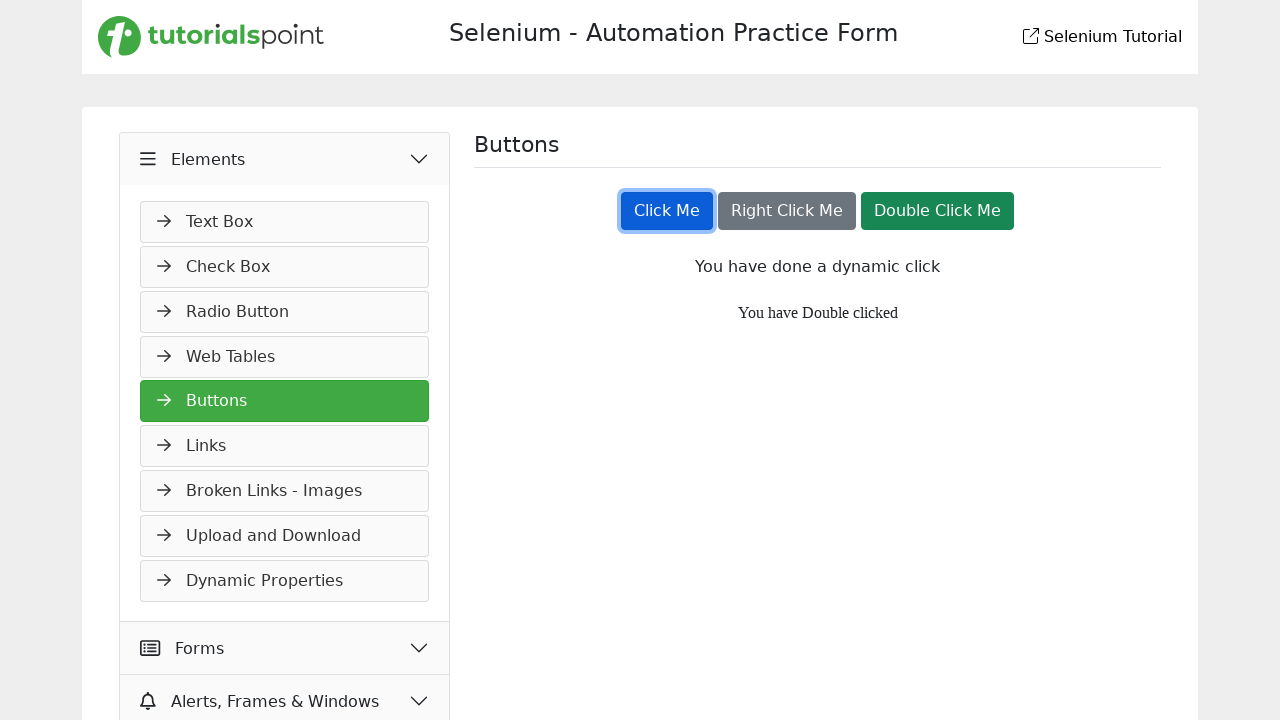